Tests navigation through Selenium documentation by clicking Read More and Getting Started buttons

Starting URL: https://www.selenium.dev/

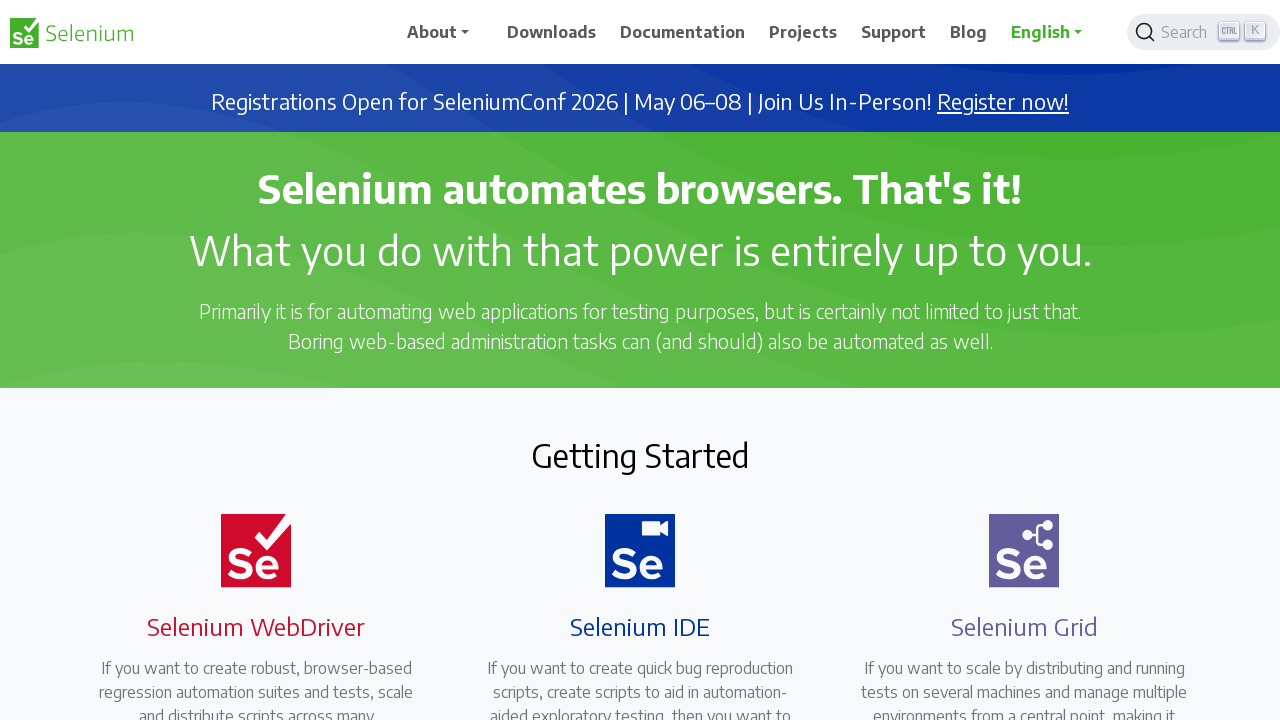

Clicked on WebDriver documentation link at (244, 360) on a[href='/documentation/webdriver/']
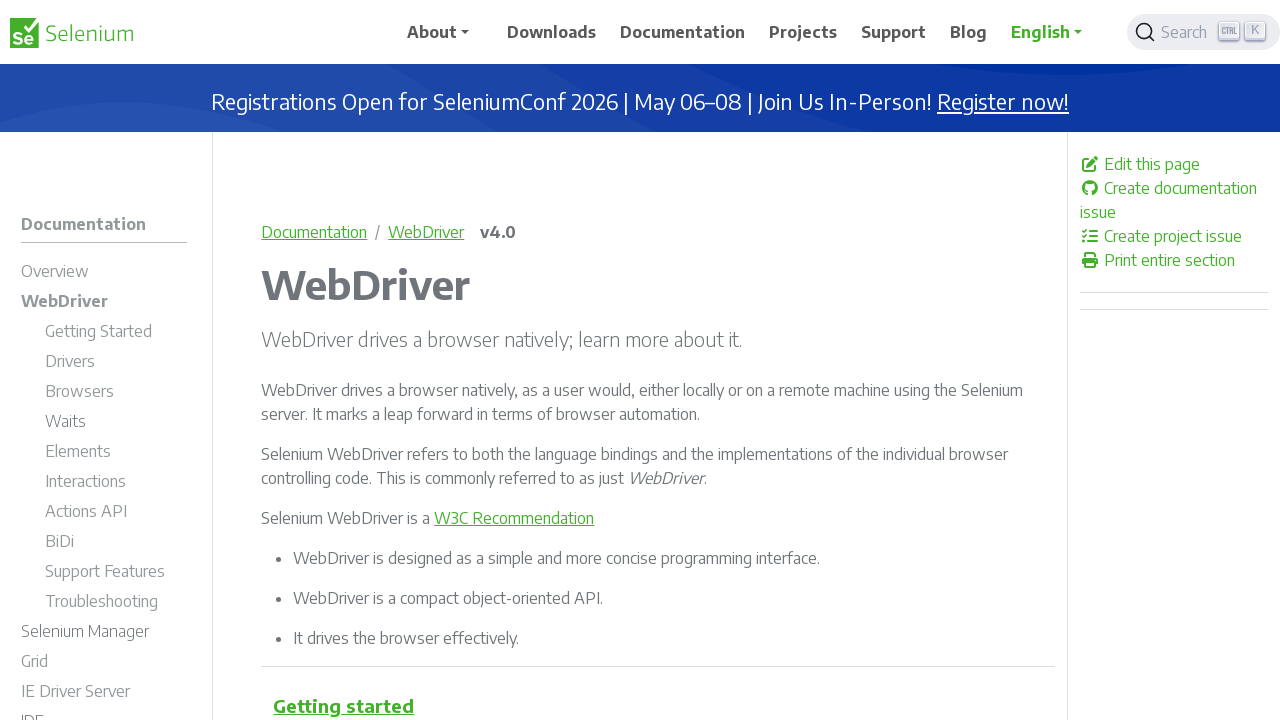

Clicked on Getting Started link at (116, 334) on a[href='/documentation/webdriver/getting_started/']
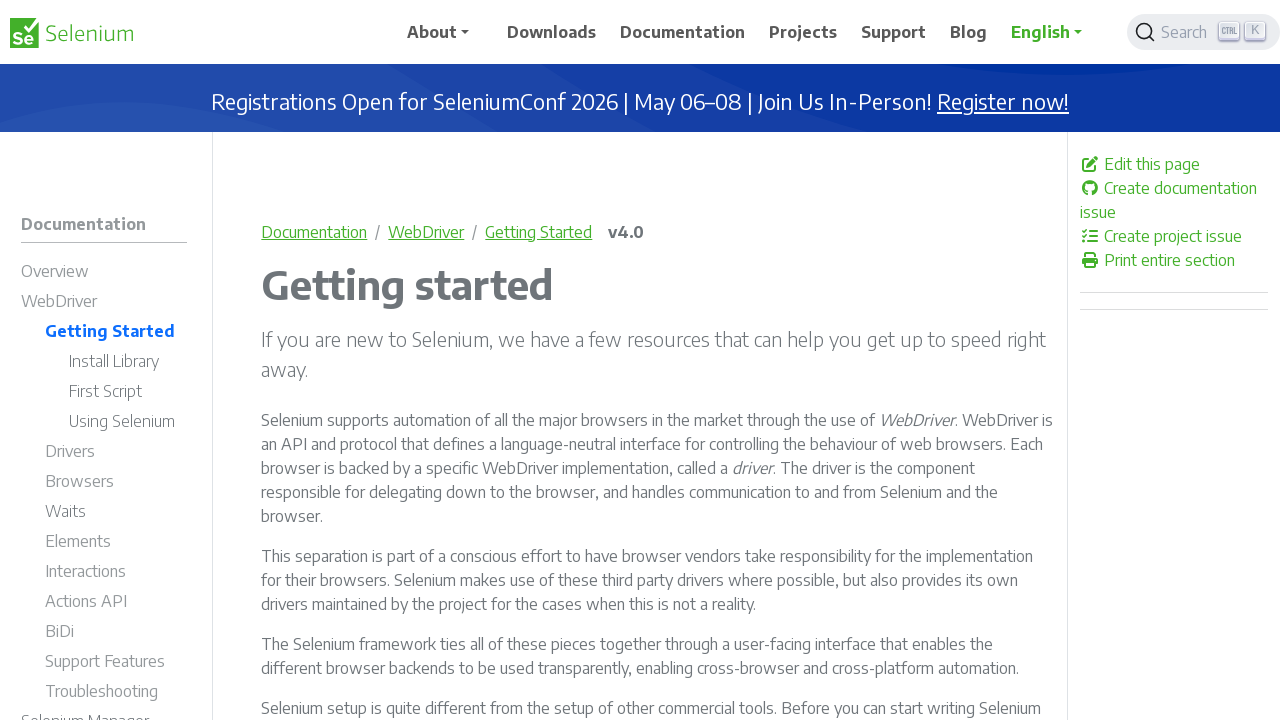

Getting Started page loaded with h1 heading
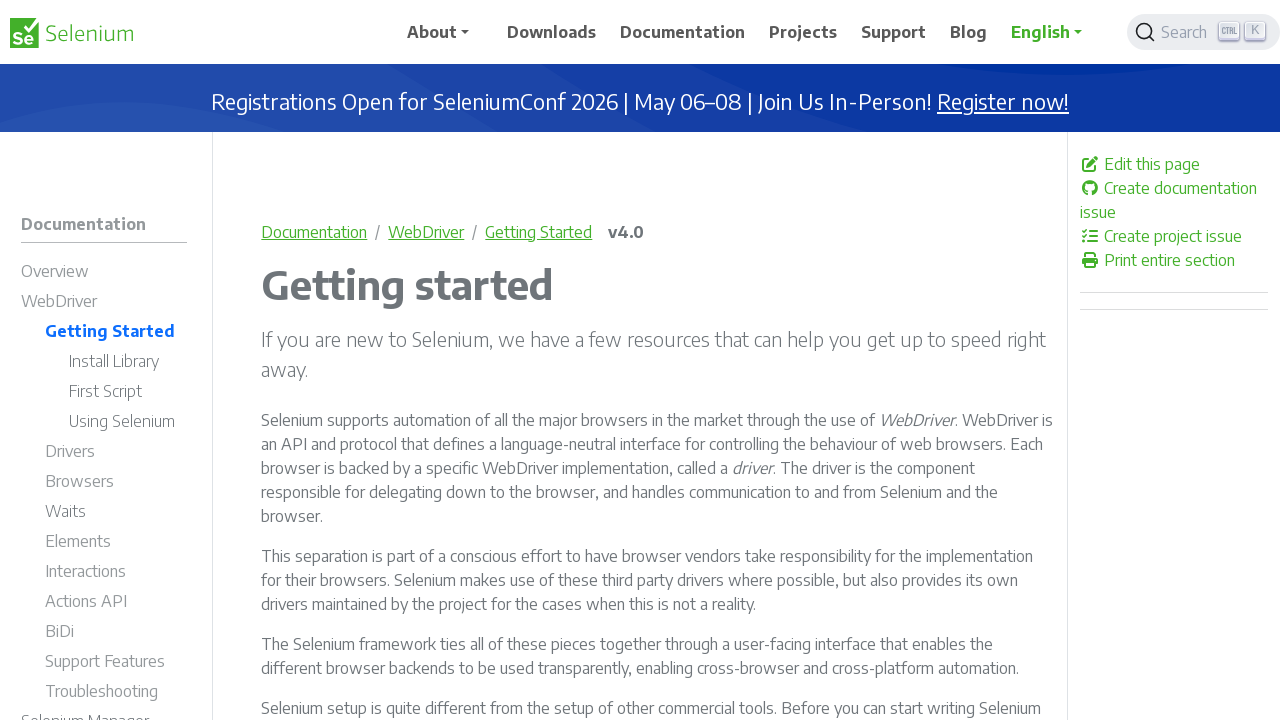

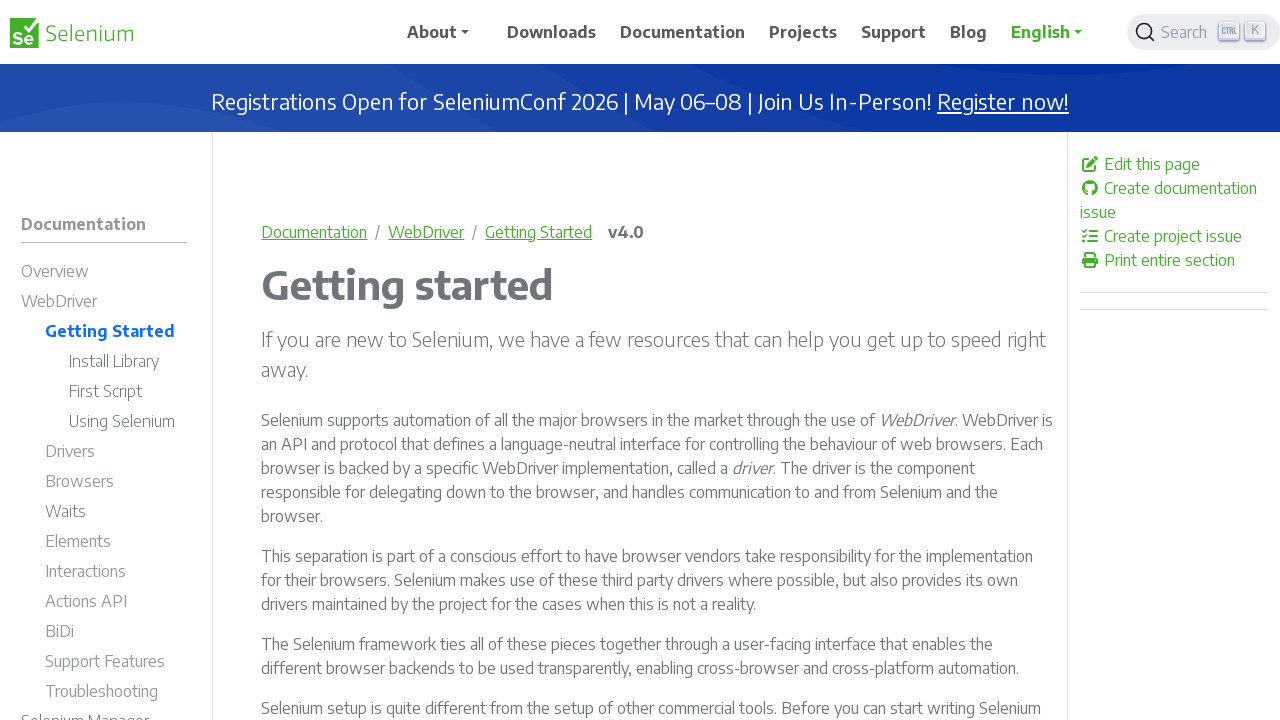